Tests the shopping cart functionality by searching for a product, incrementing quantity to 3, adding to cart, proceeding to checkout, and verifying the product details on the checkout page.

Starting URL: https://rahulshettyacademy.com/seleniumPractise/#/

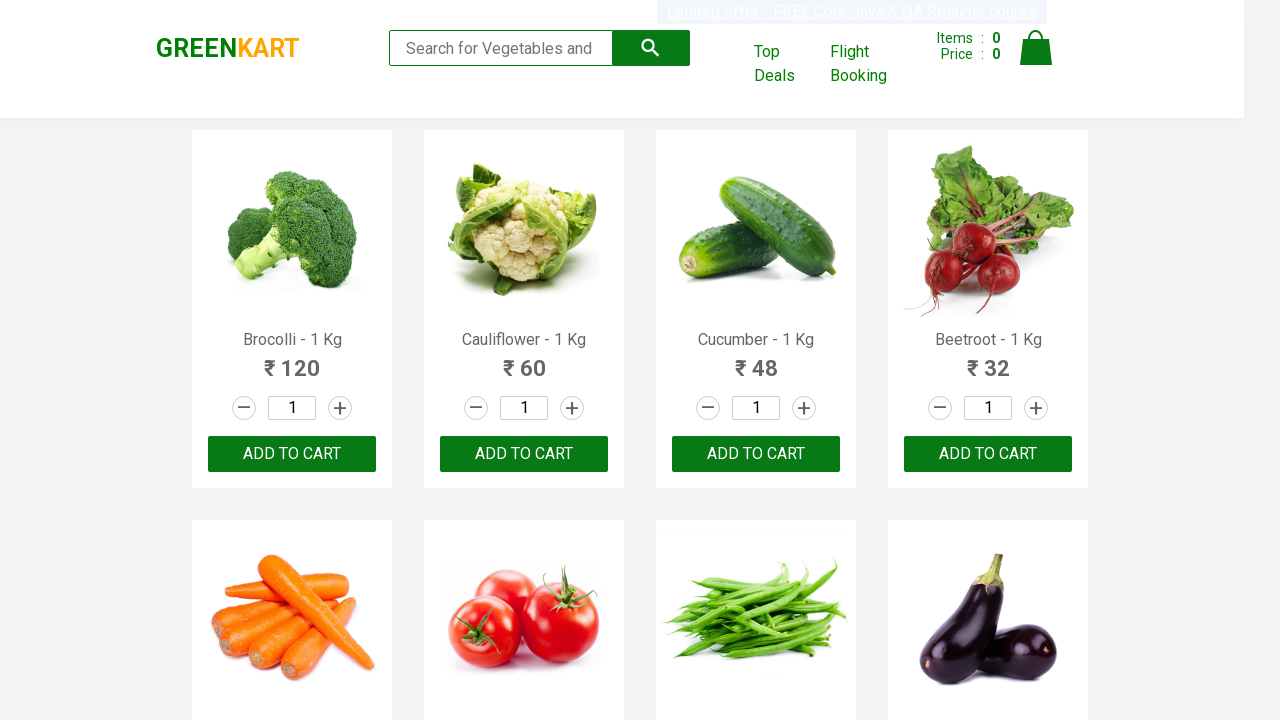

Filled search field with 'Tom' product name on input[type='search']
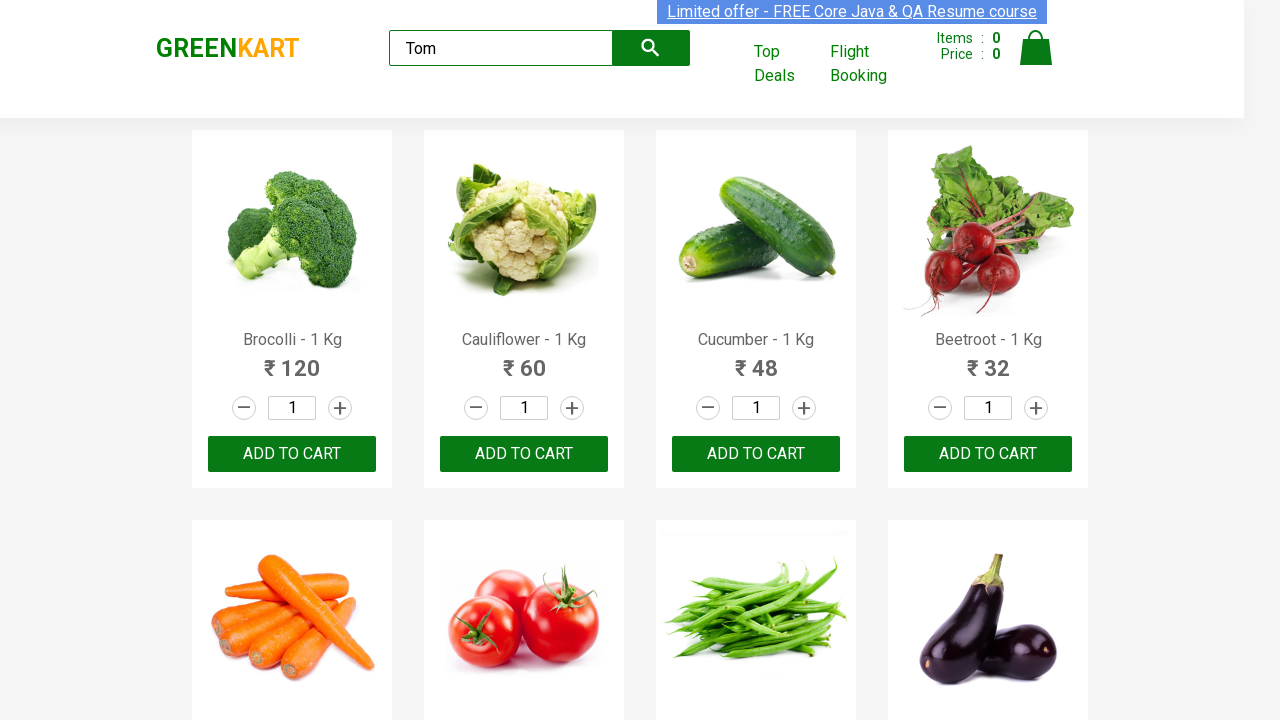

Search results loaded with product names visible
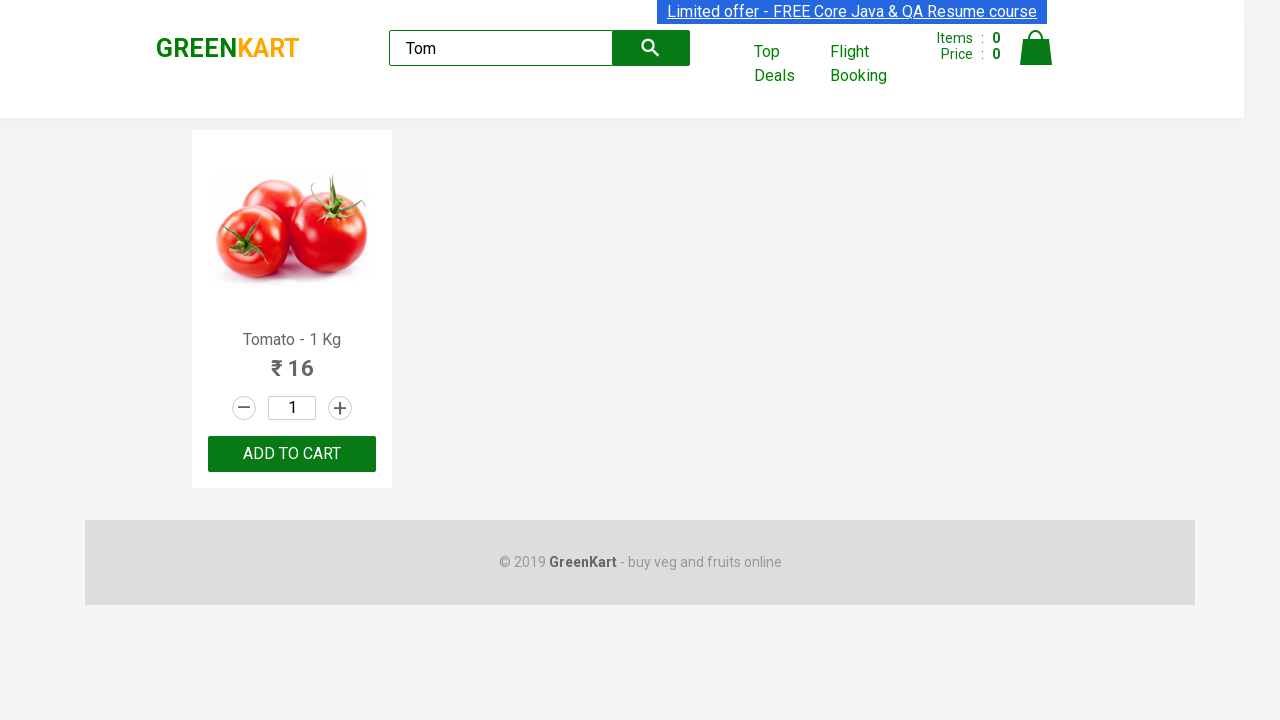

Retrieved product name: Tomato - 1 Kg
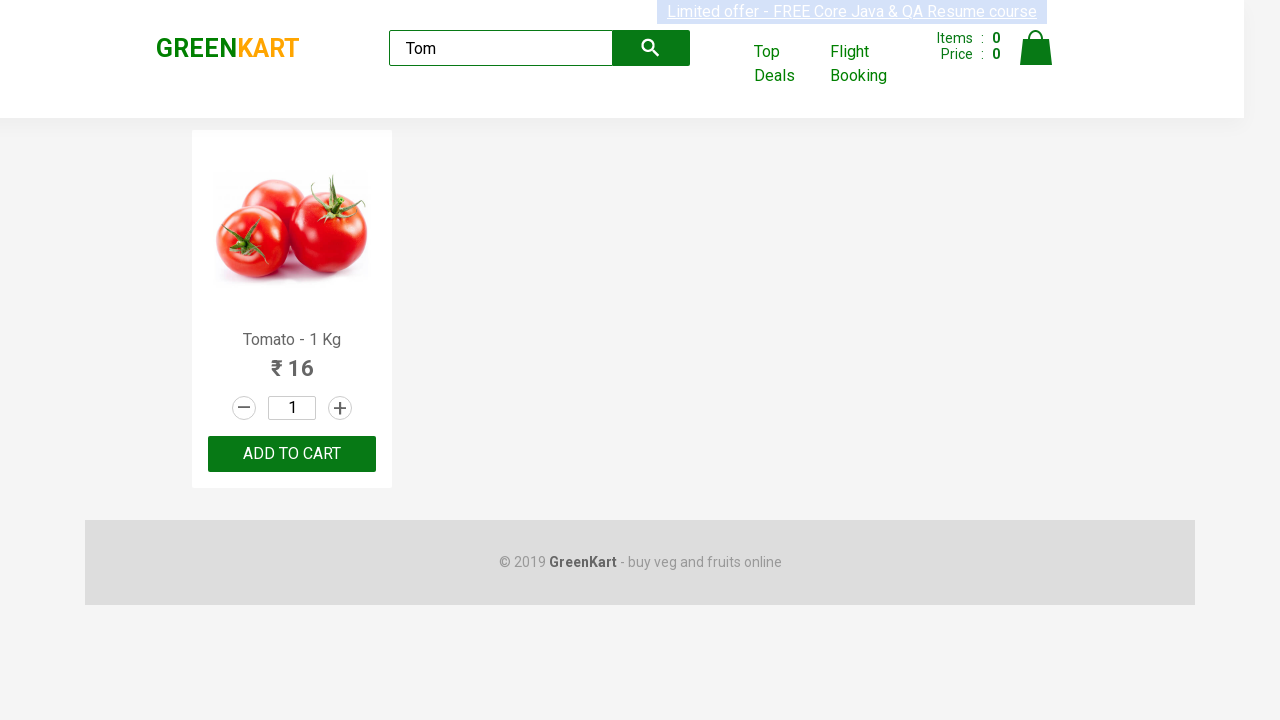

Incremented quantity, current value: 1 at (340, 408) on a.increment
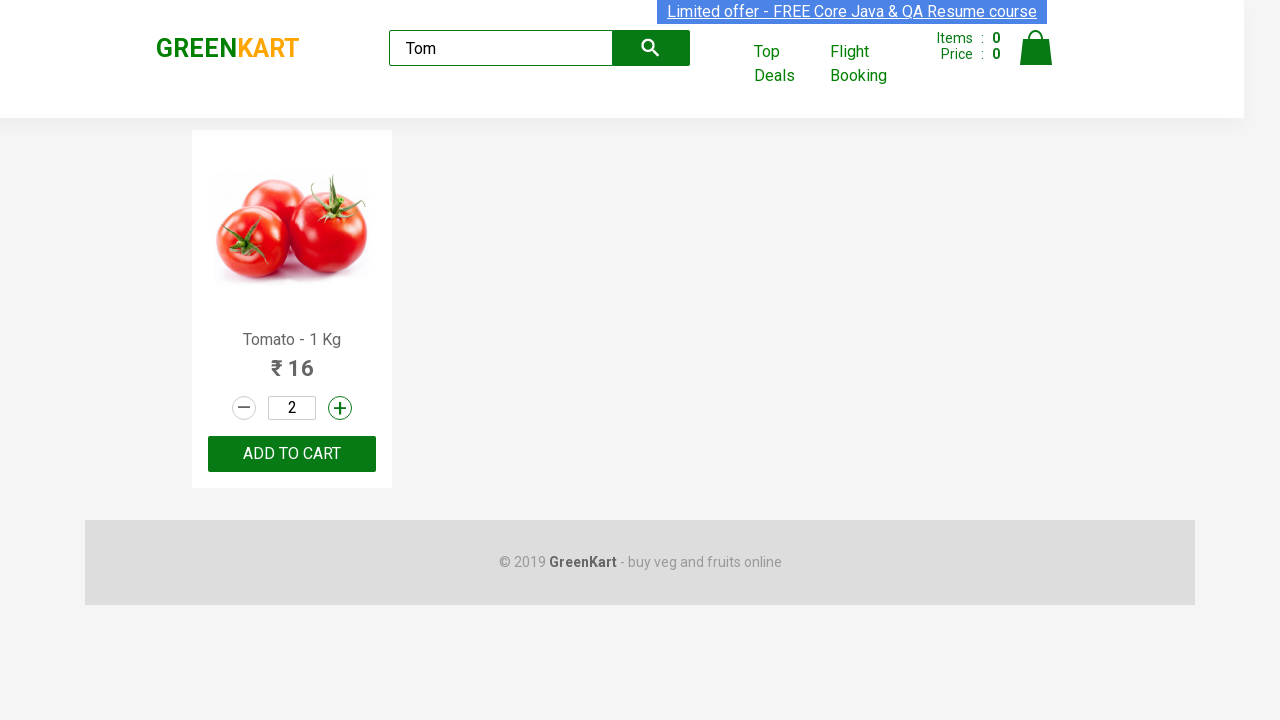

Incremented quantity, current value: 2 at (340, 408) on a.increment
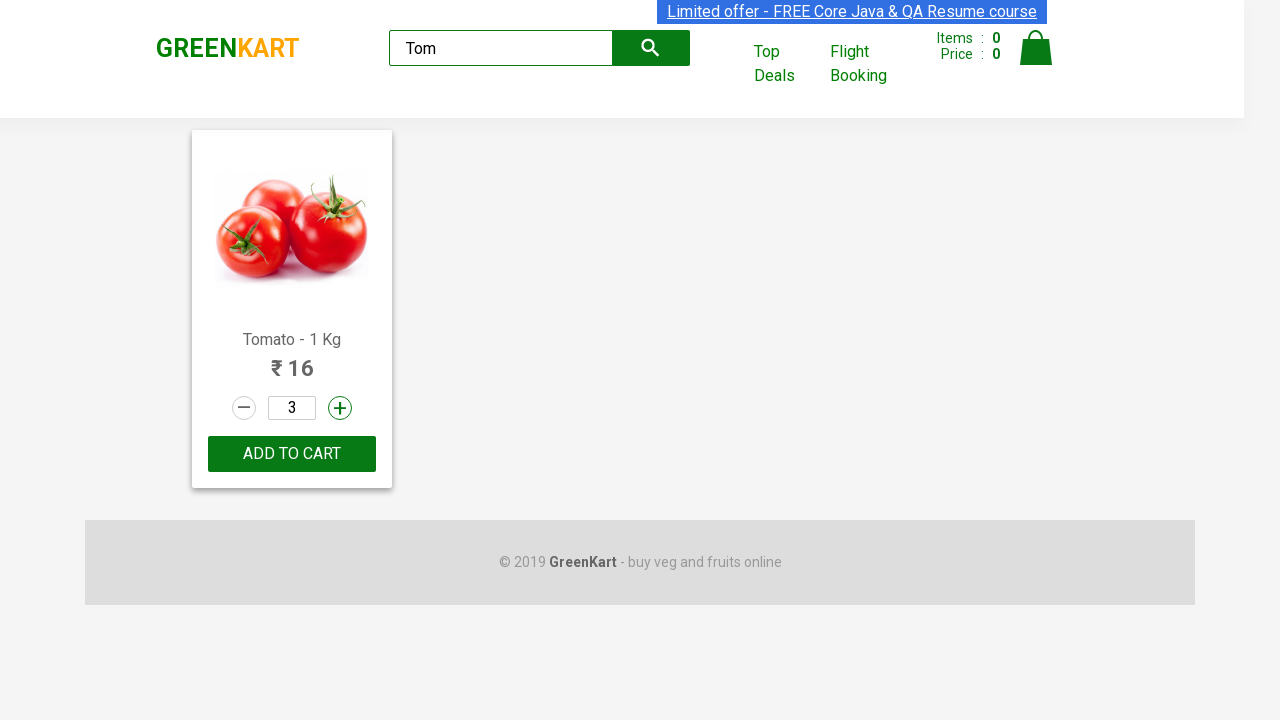

Clicked ADD TO CART button at (292, 454) on xpath=//button[.='ADD TO CART']
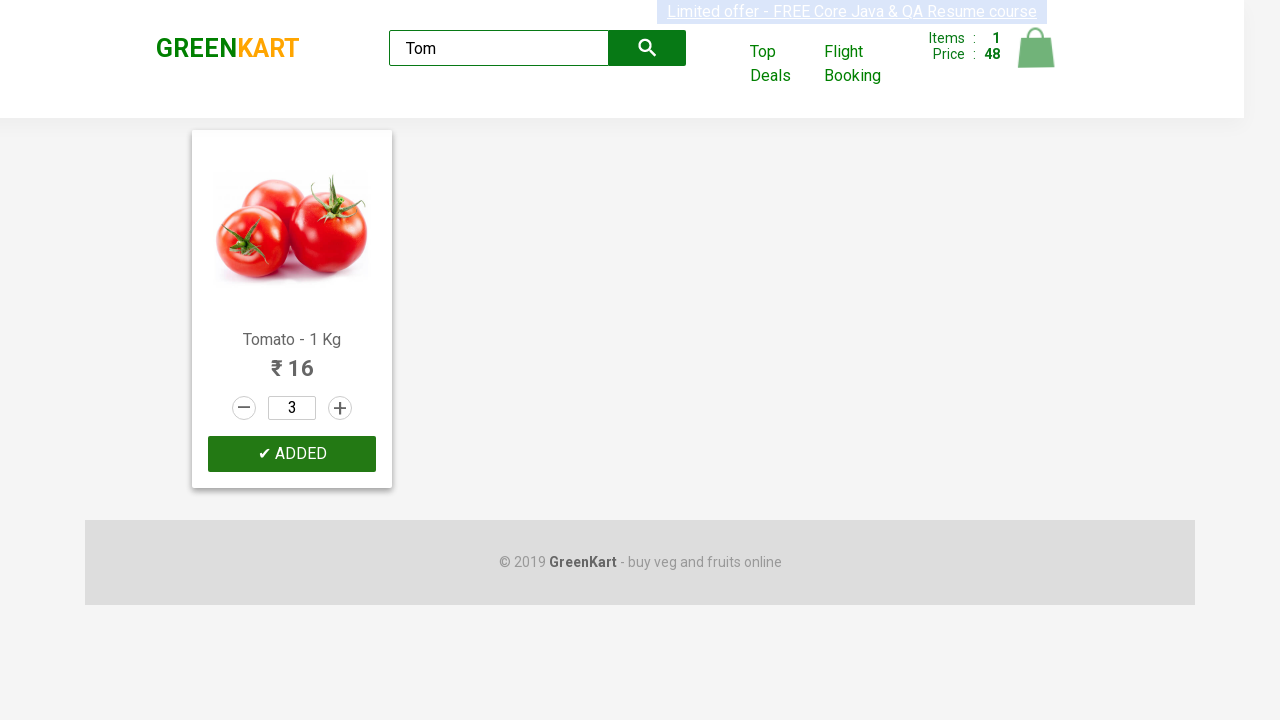

Clicked on cart icon to view shopping cart at (1036, 48) on [alt='Cart']
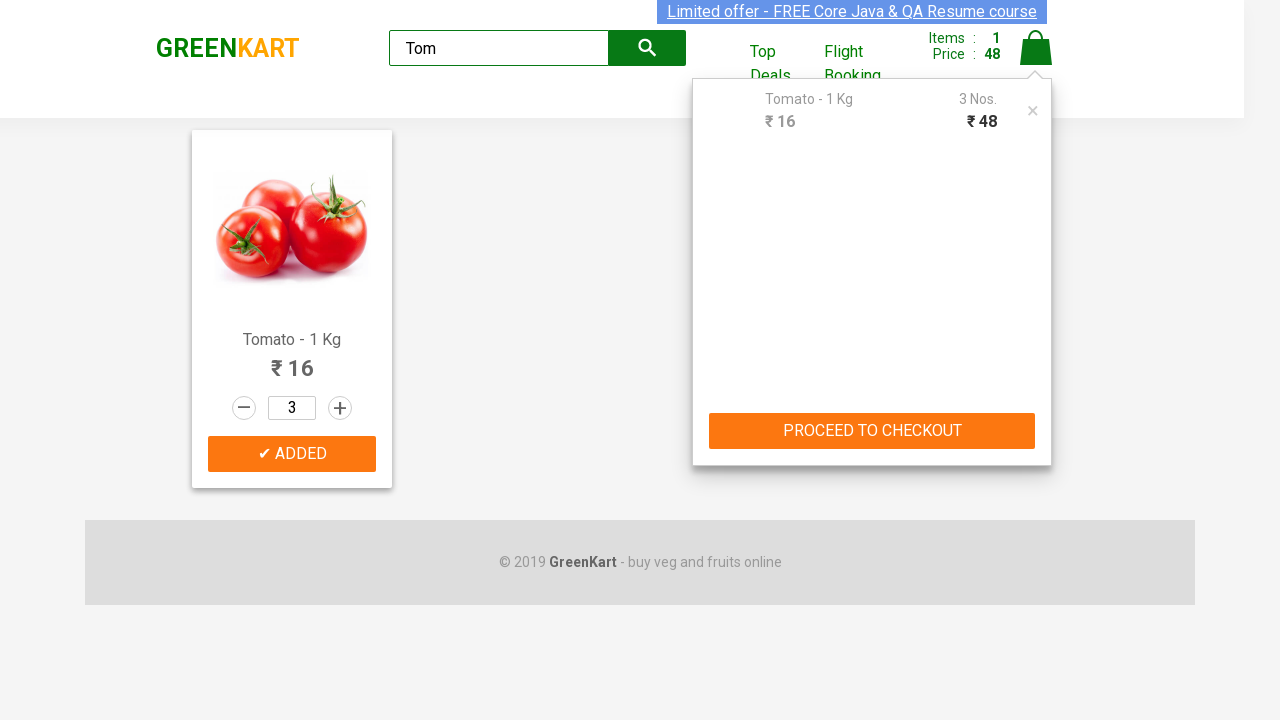

Clicked PROCEED TO CHECKOUT button at (872, 431) on xpath=//button[.='PROCEED TO CHECKOUT']
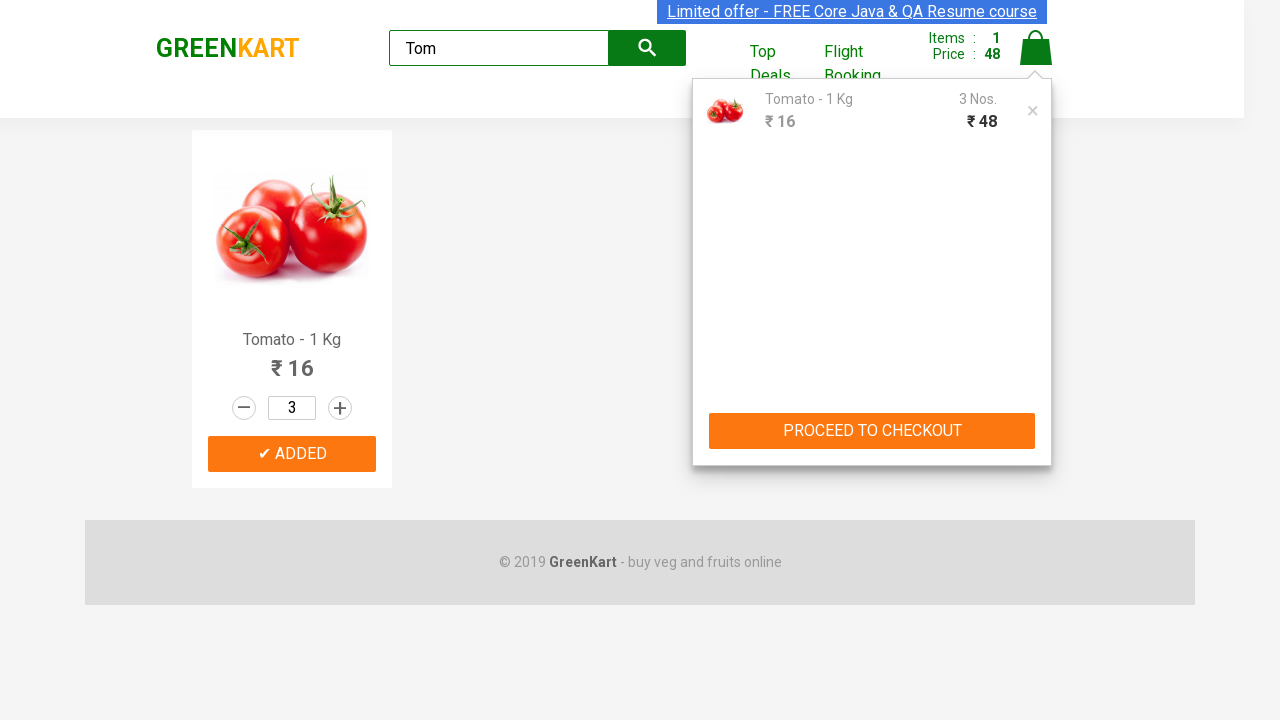

Checkout page loaded with product details visible
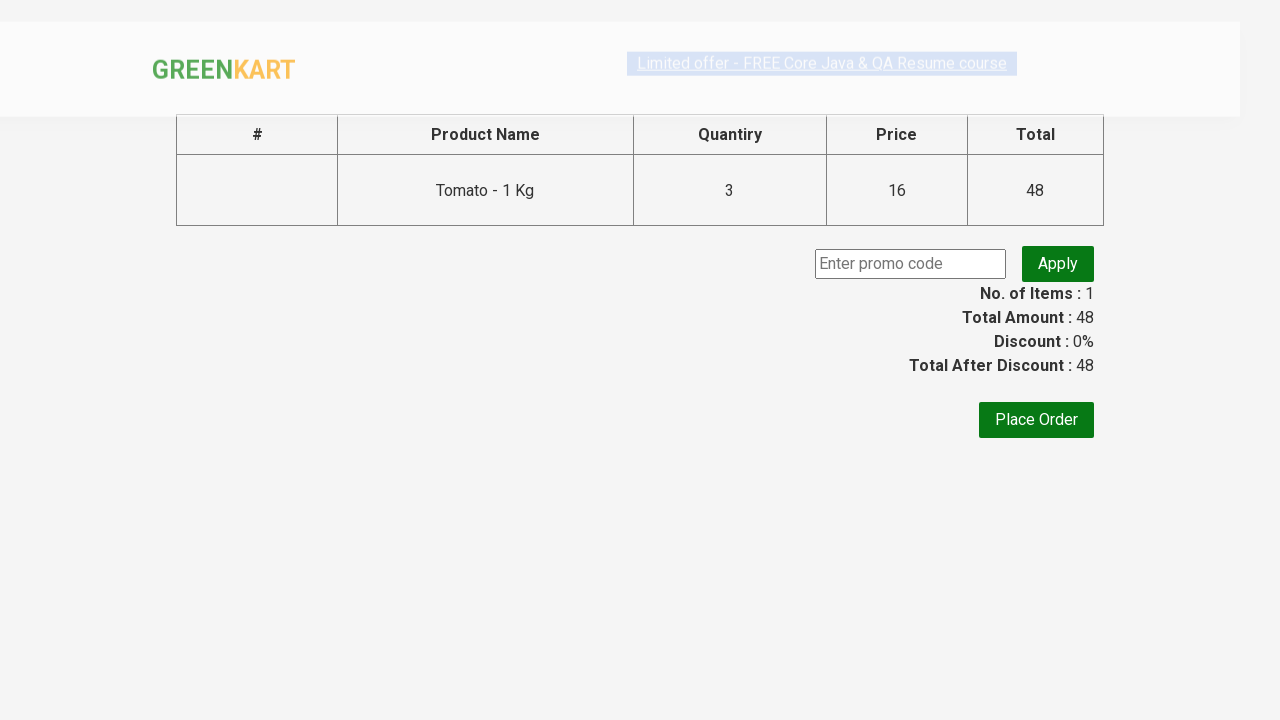

Verified product name 'Tomato - 1 Kg' matches on checkout page
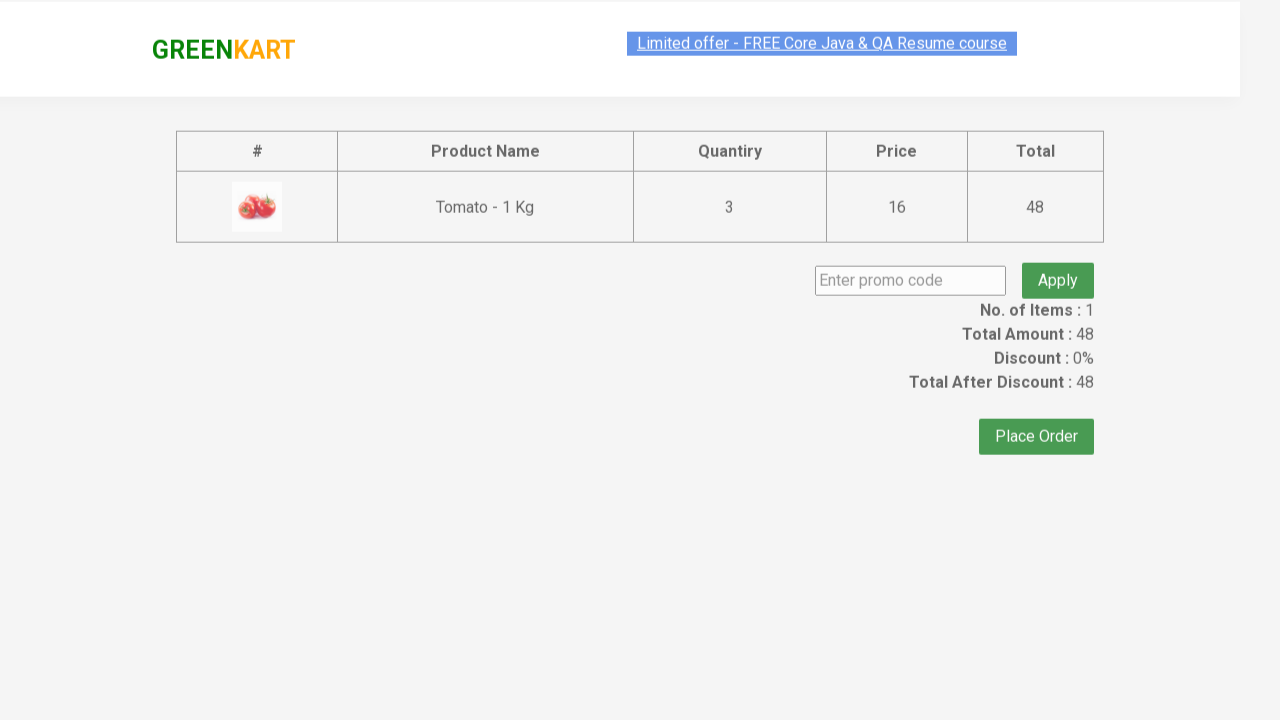

Verified product quantity is 3 on checkout page
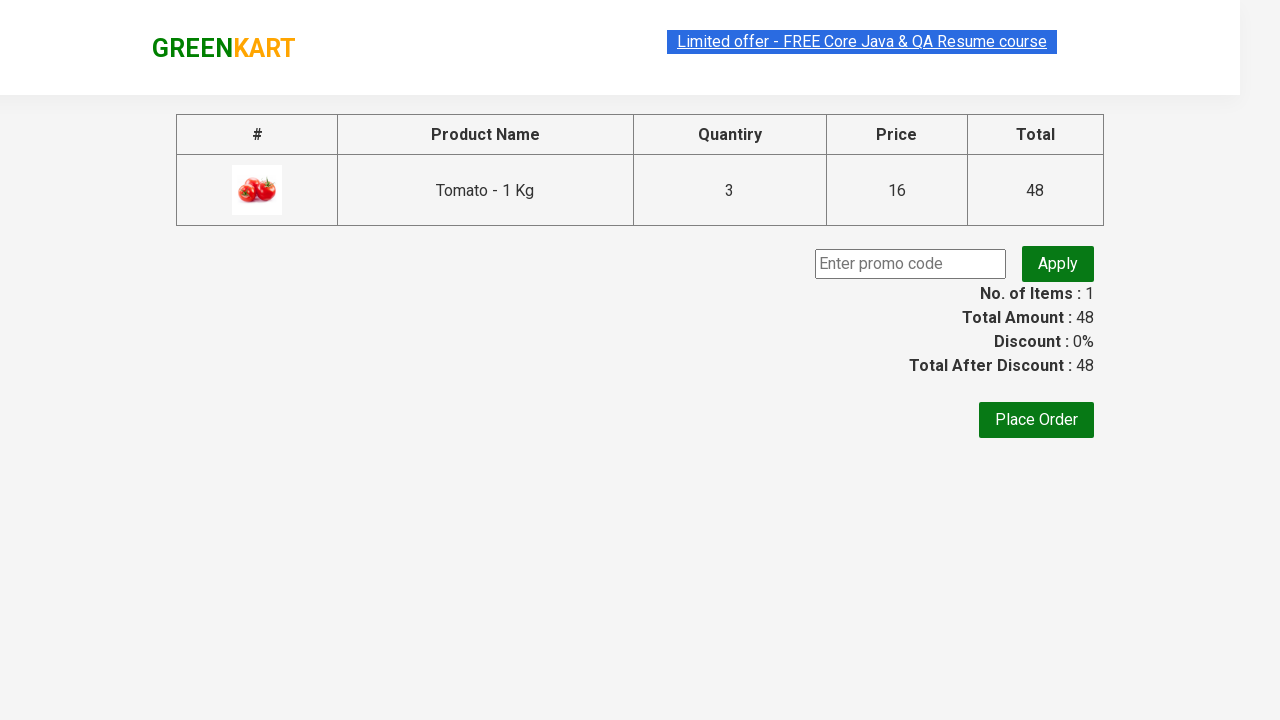

Checked promo button enabled status
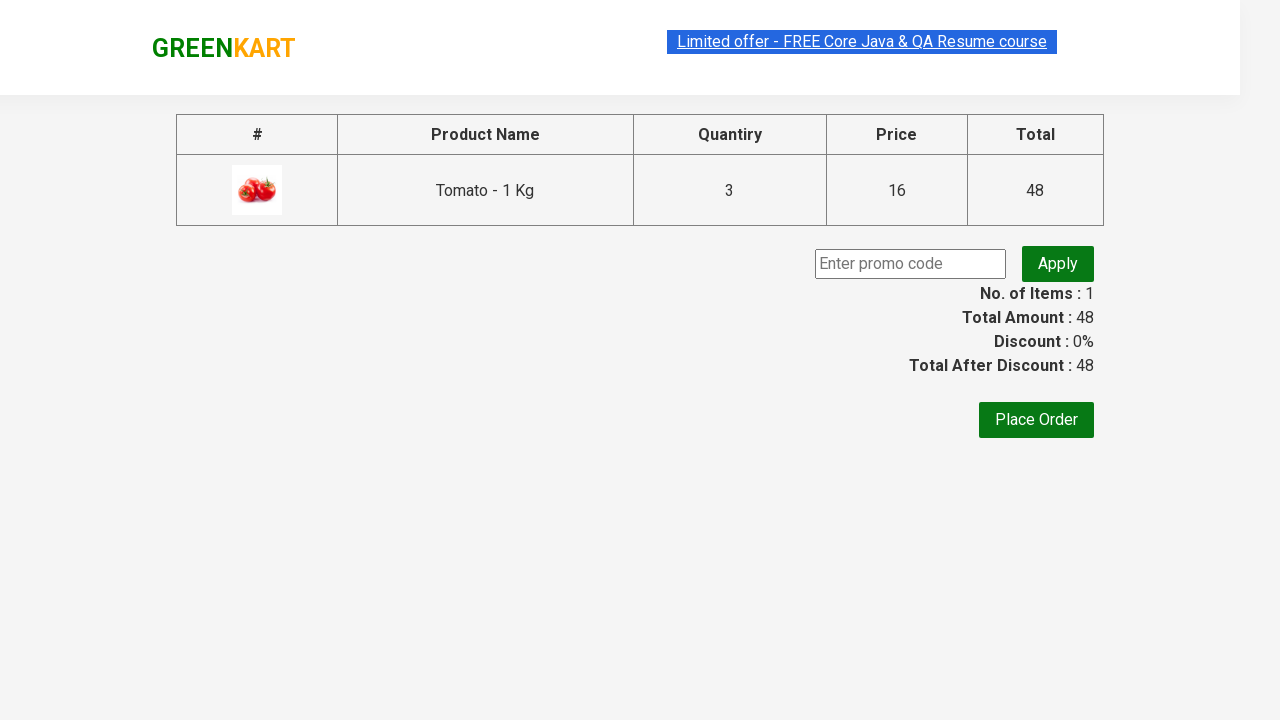

Checked Place Order button enabled status
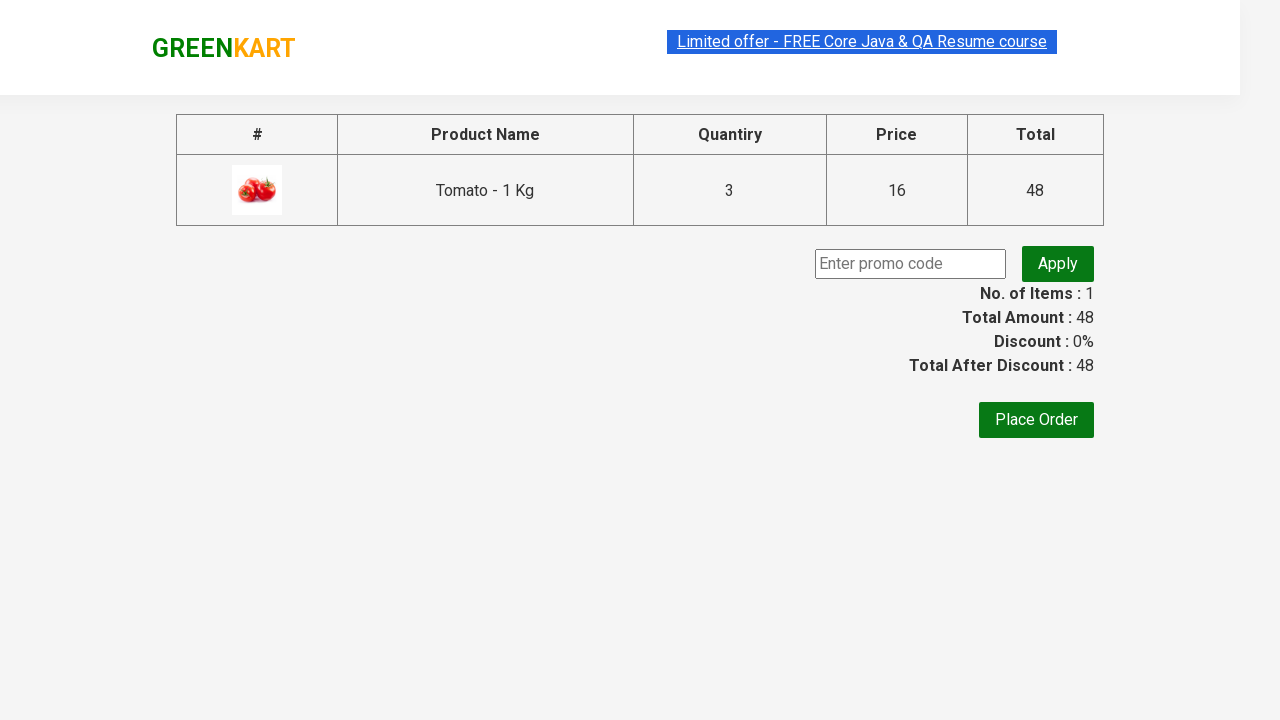

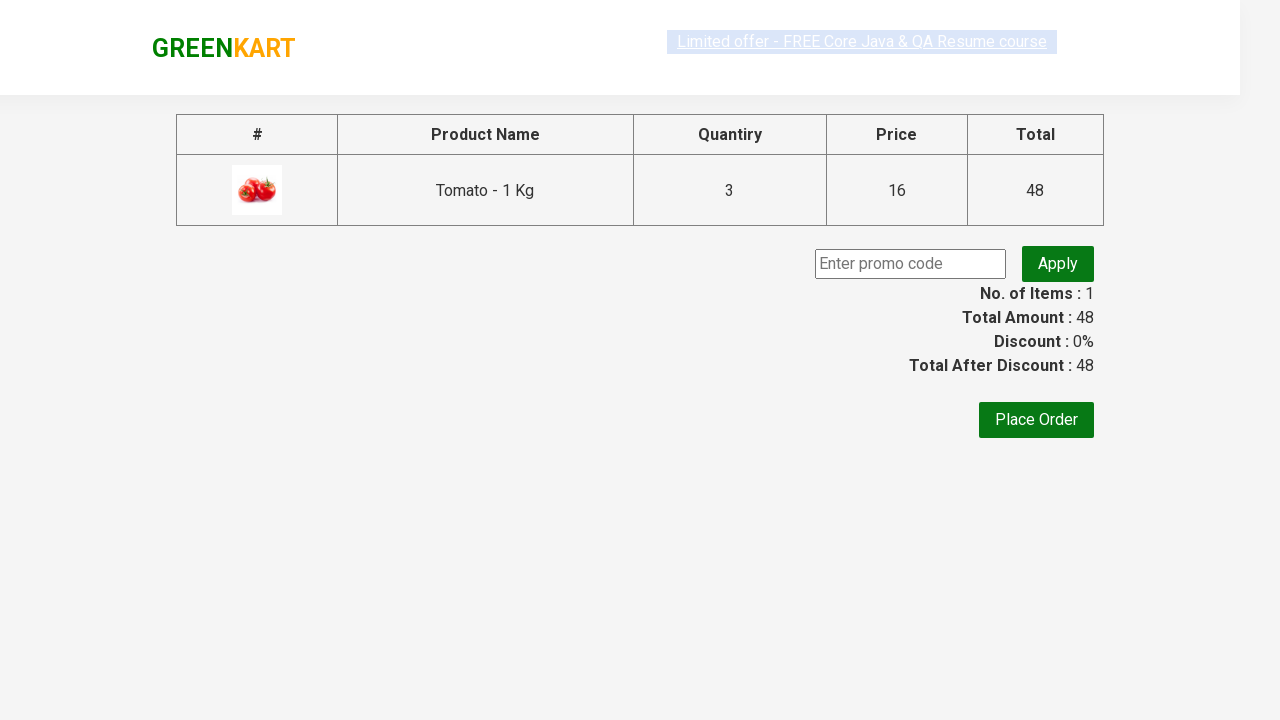